Tests an e-commerce product page by adding items to cart, verifying prices and quantities, updating quantities, and removing items from cart

Starting URL: https://material.playwrightvn.com/02-xpath-product-page.html

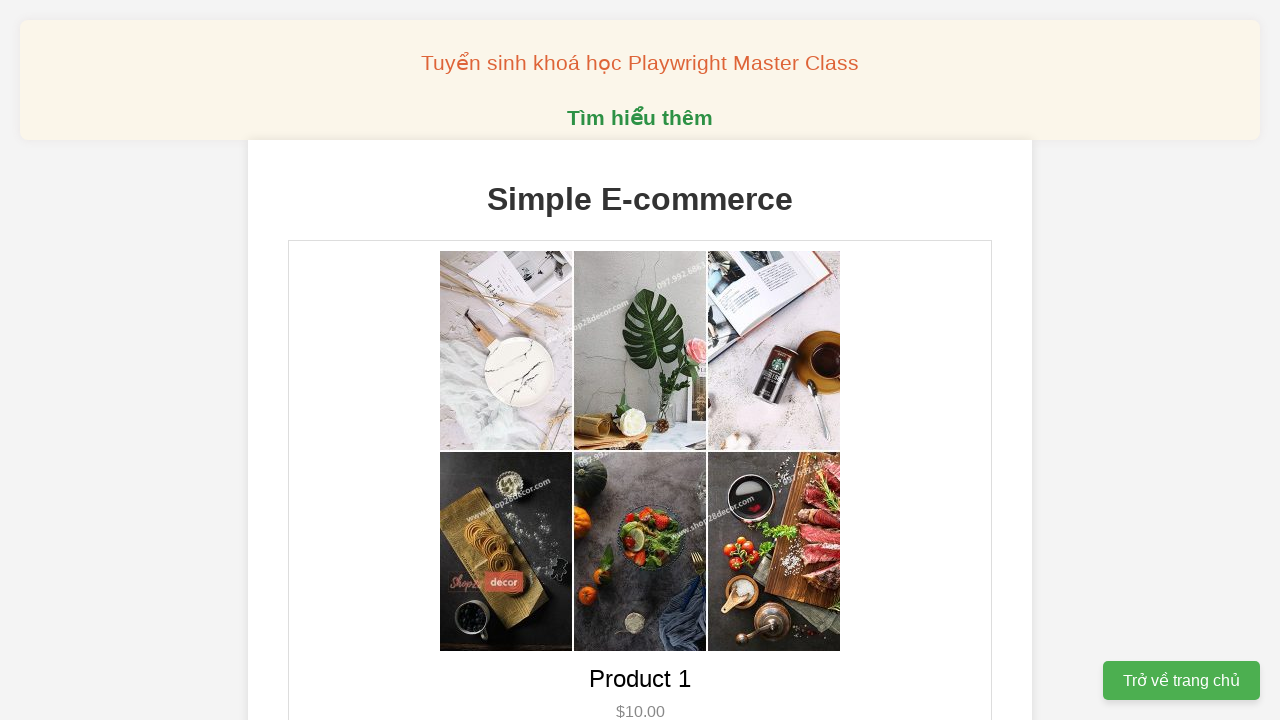

Clicked 'Add to Cart' button
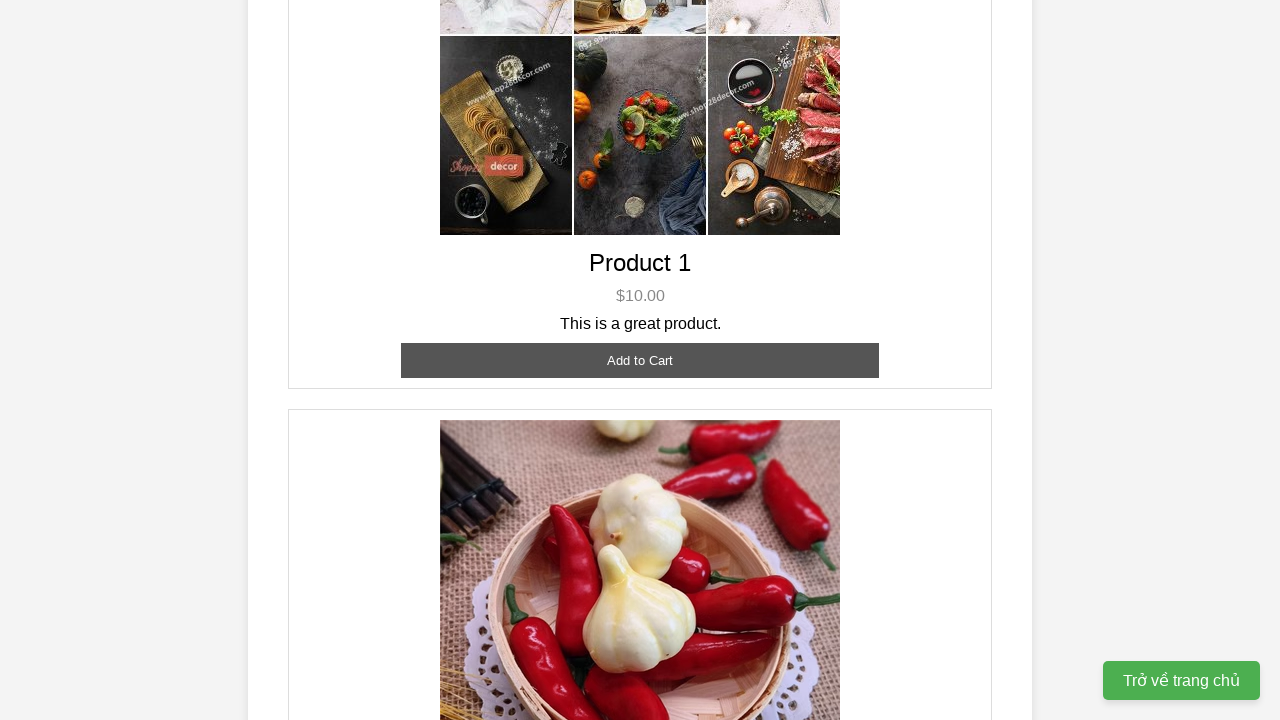

Clicked 'Add to Cart' button
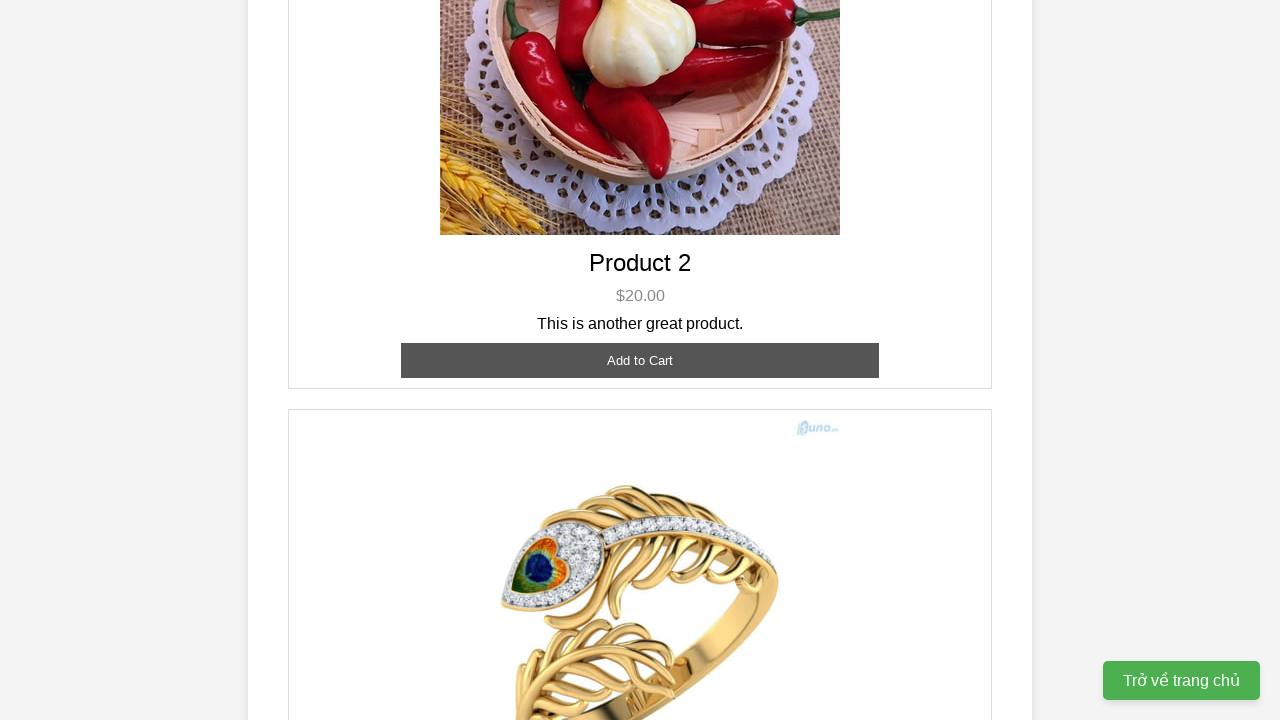

Clicked 'Add to Cart' button
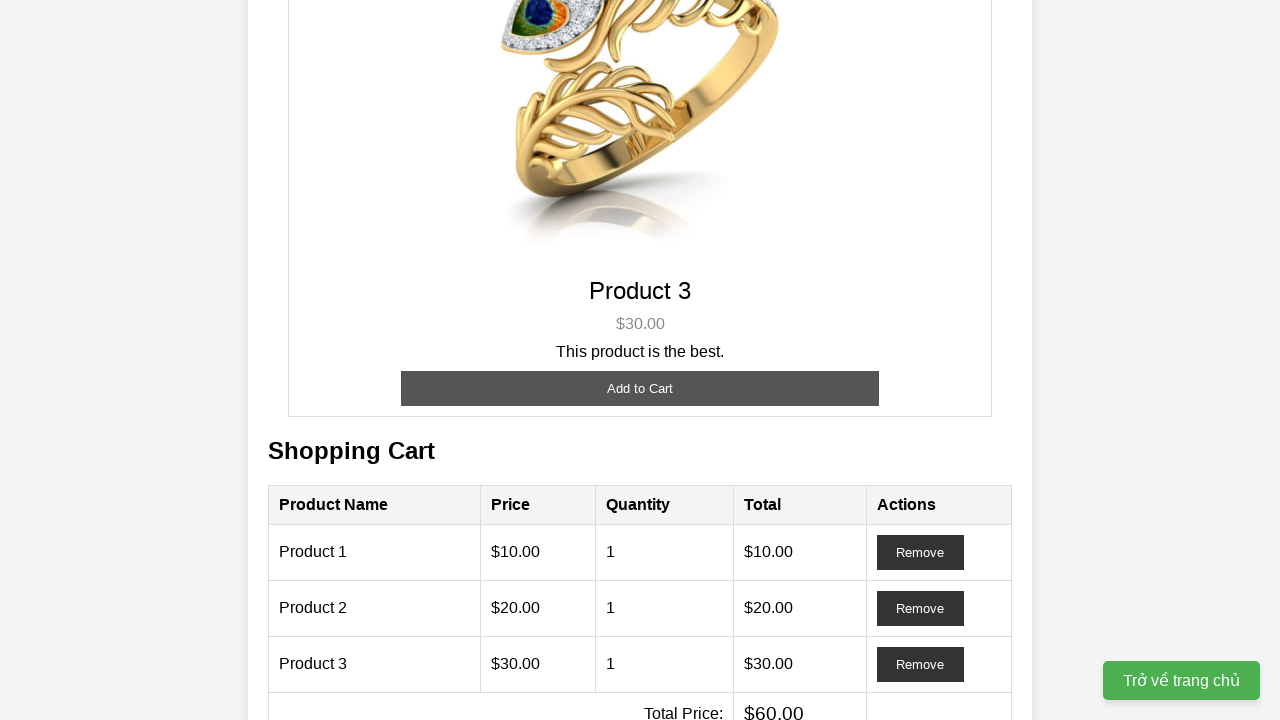

Retrieved price for product 1
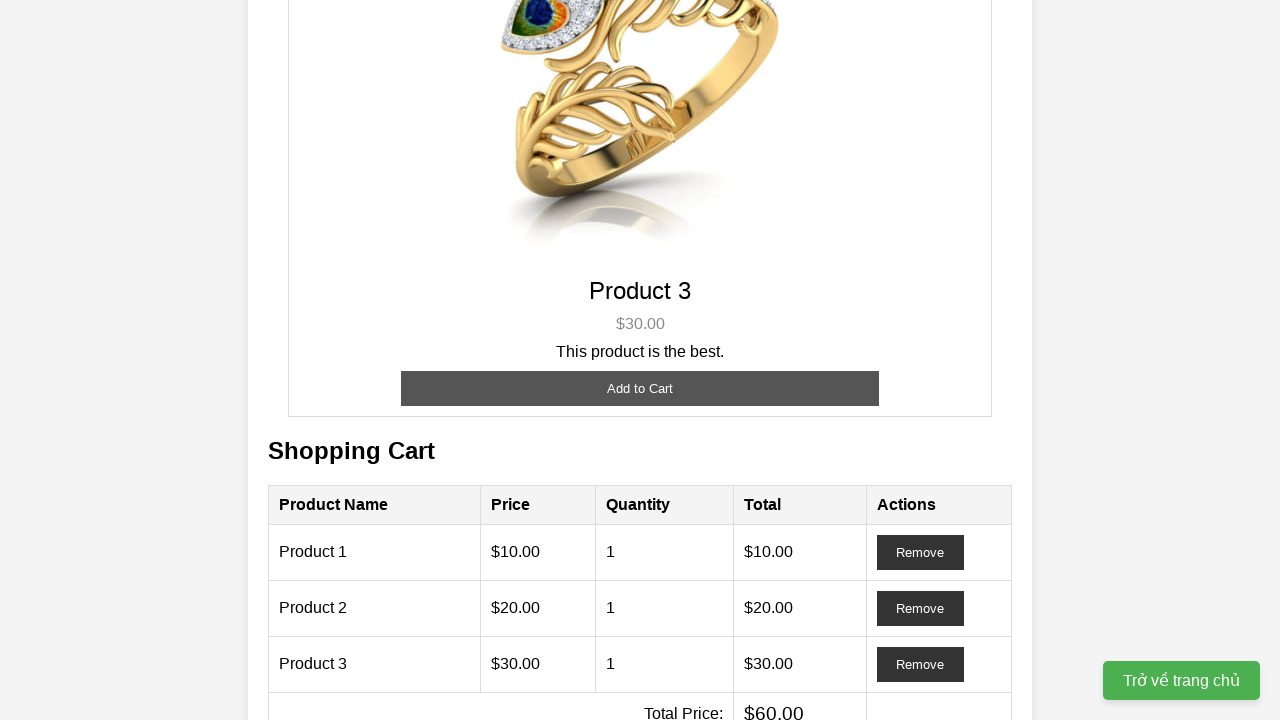

Retrieved price for product 2
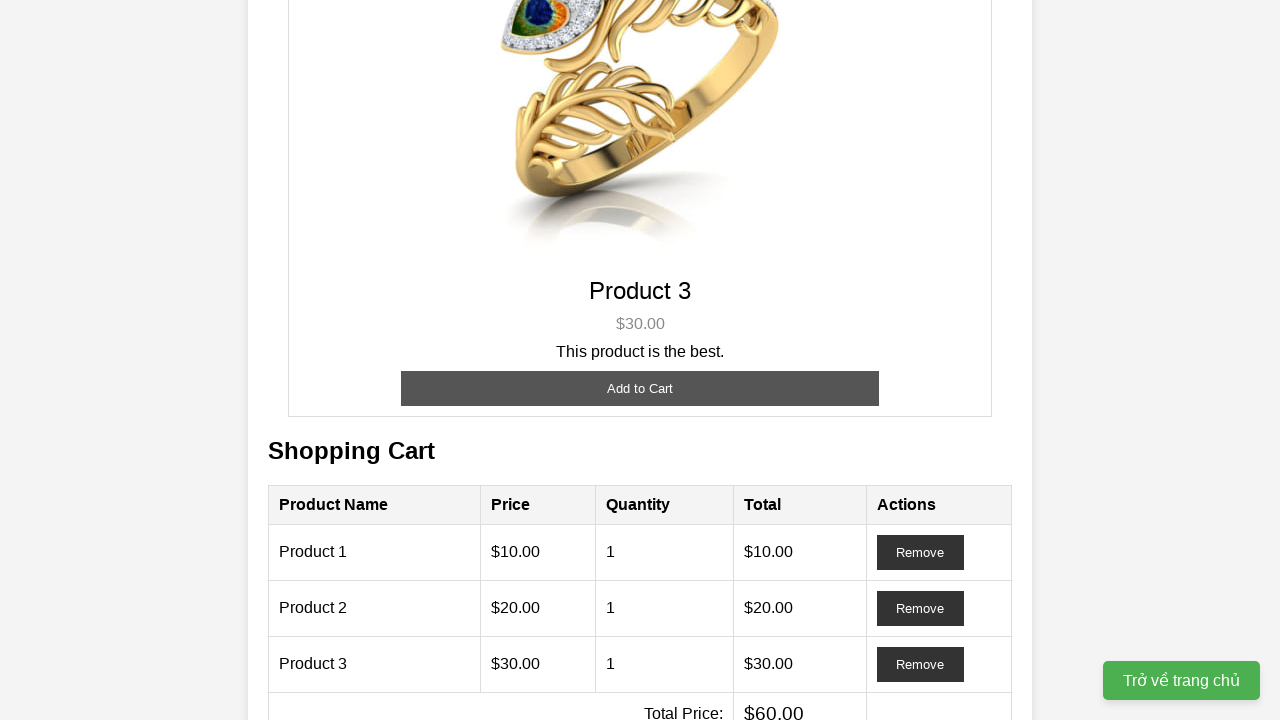

Retrieved price for product 3
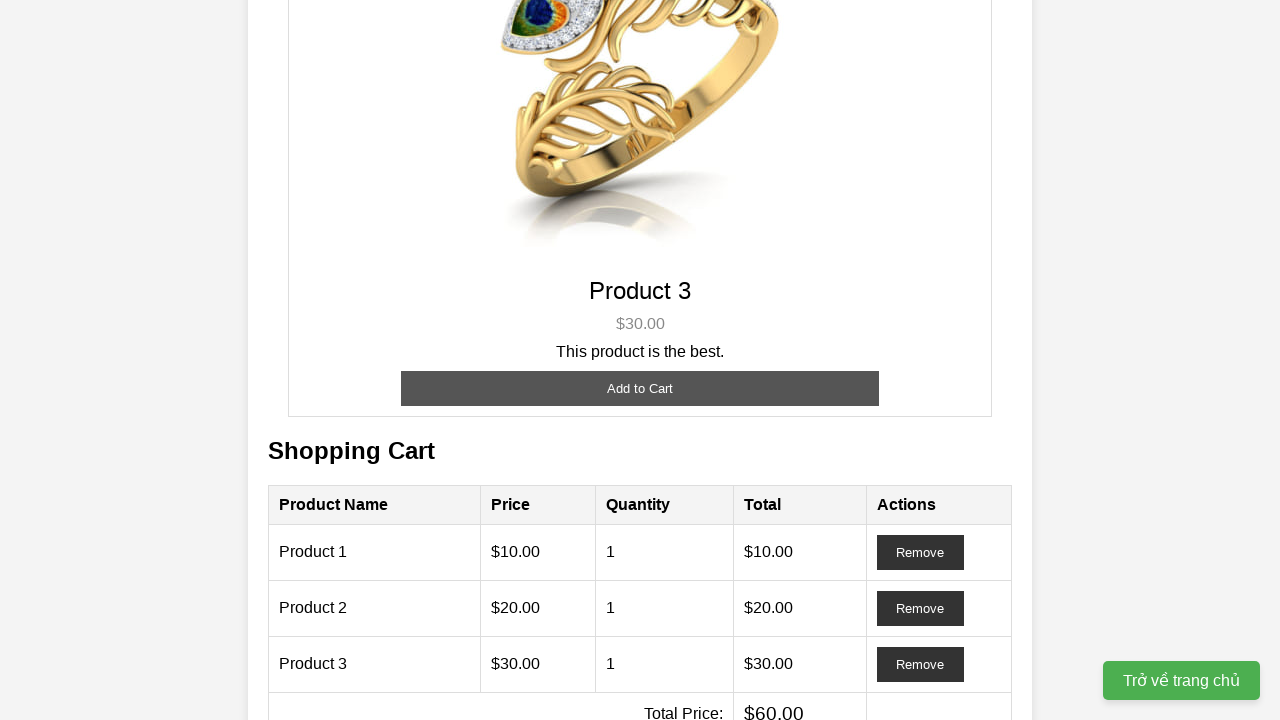

Clicked button to increase quantity of product 3 at (640, 388) on xpath=//button[@data-product-id='3']
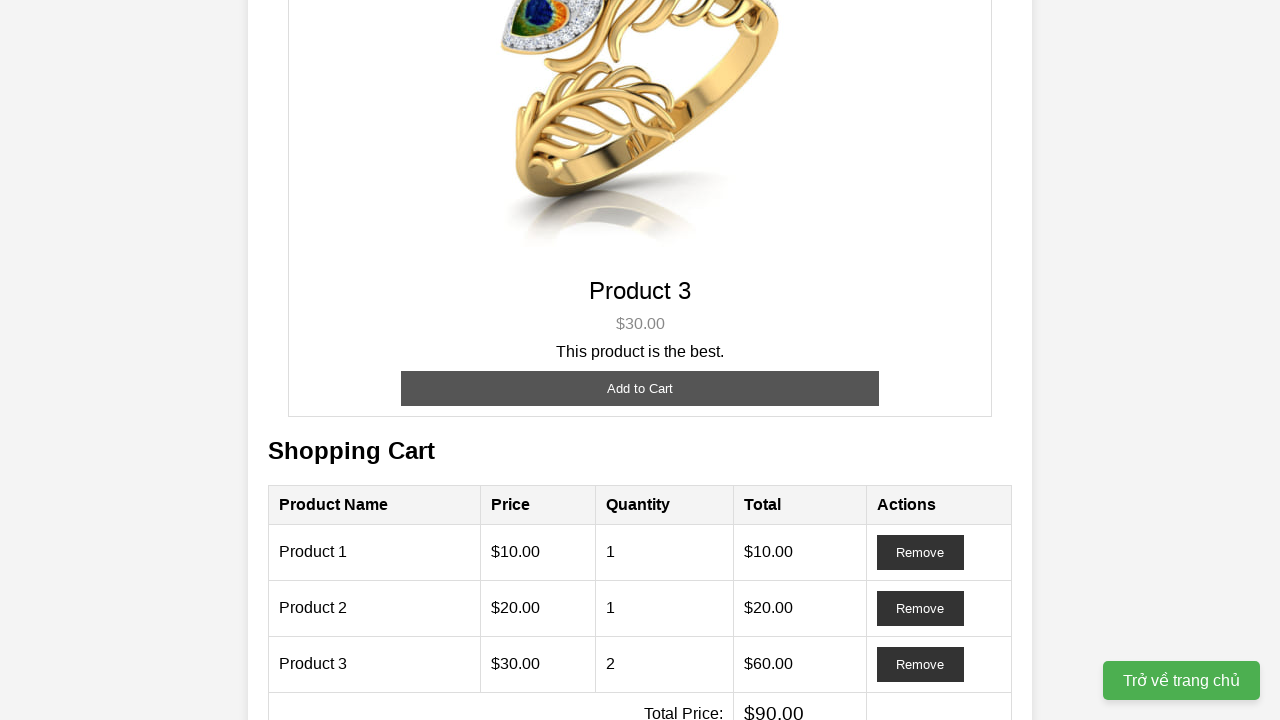

Waited 3 seconds for quantity update
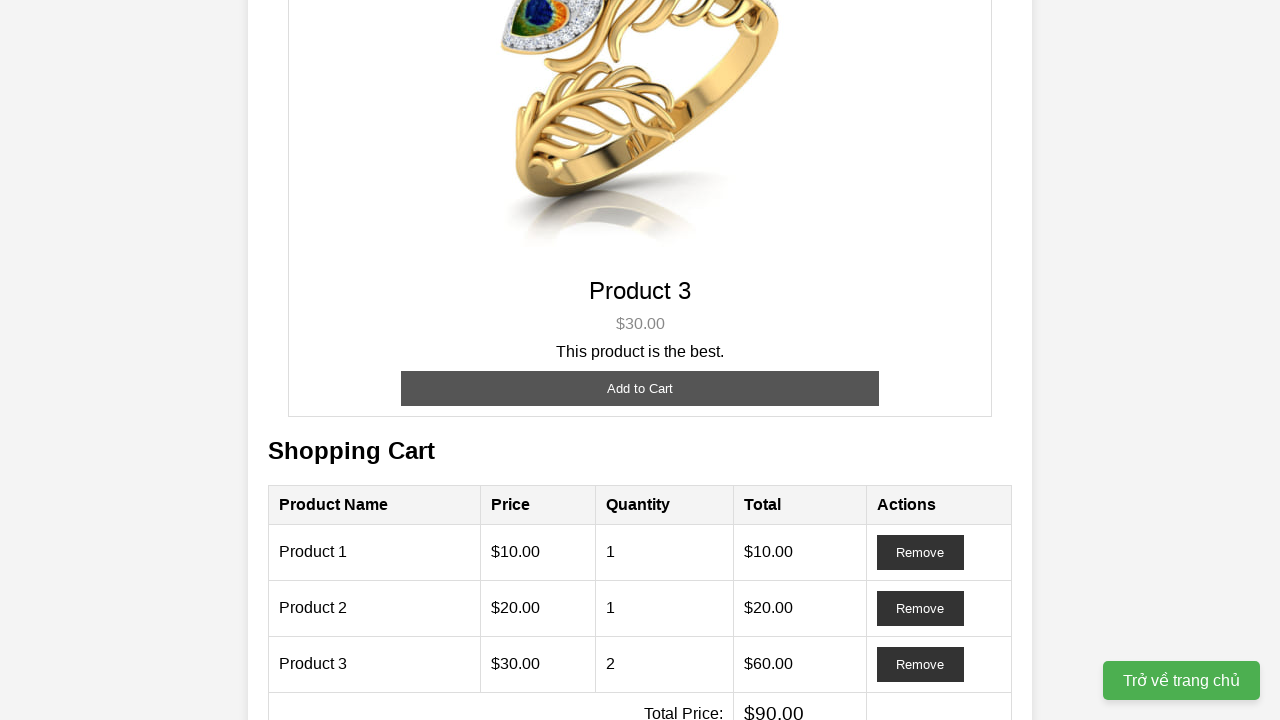

Retrieved quantity for product 3
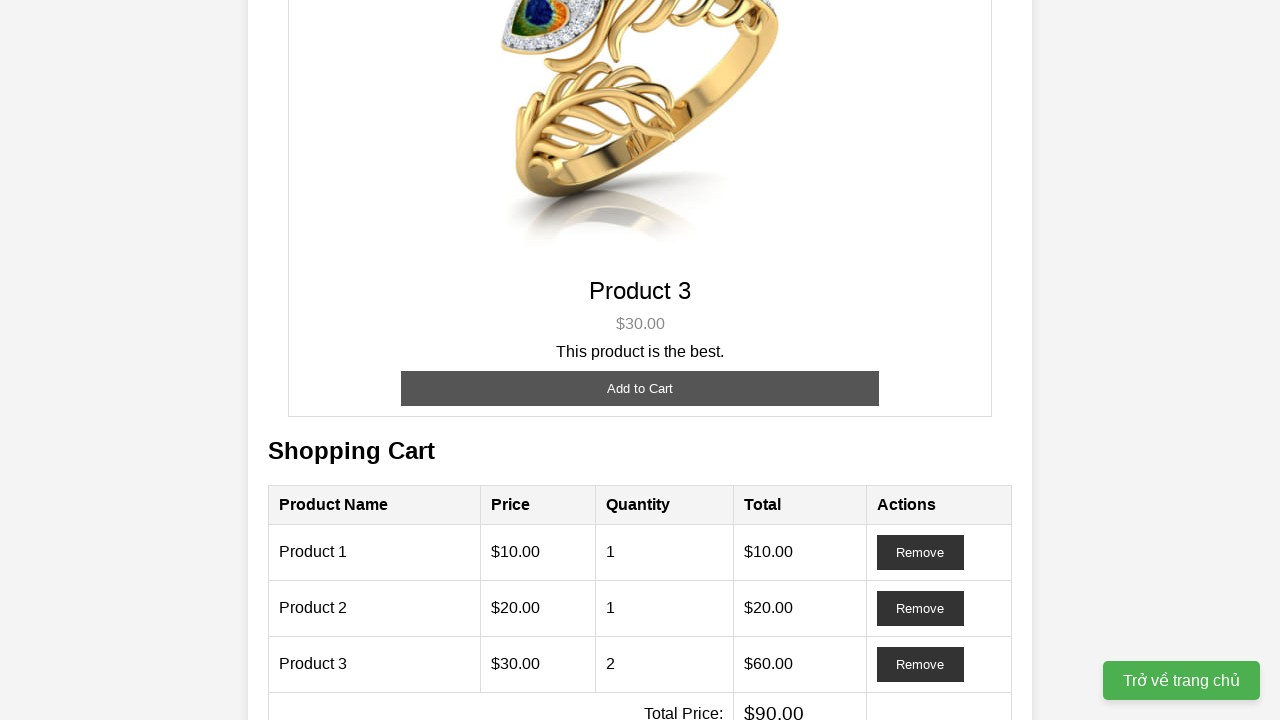

Verified product 3 quantity is 2
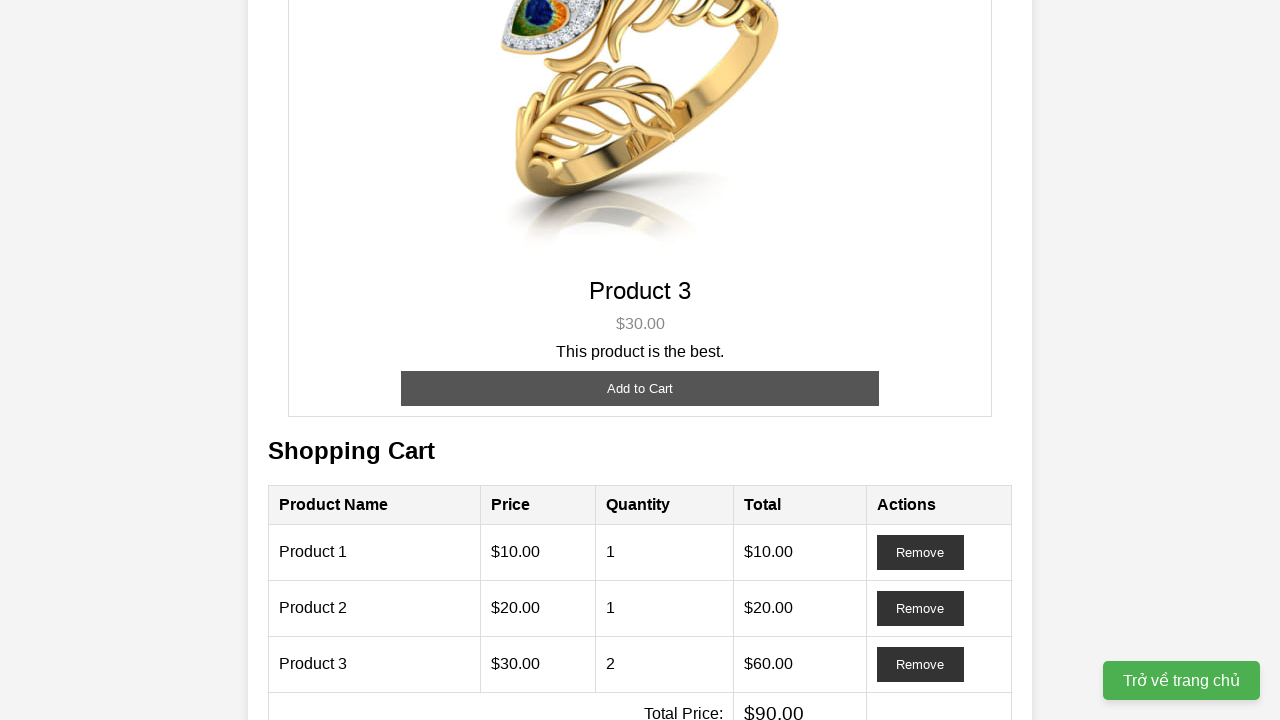

Retrieved updated price for product 3
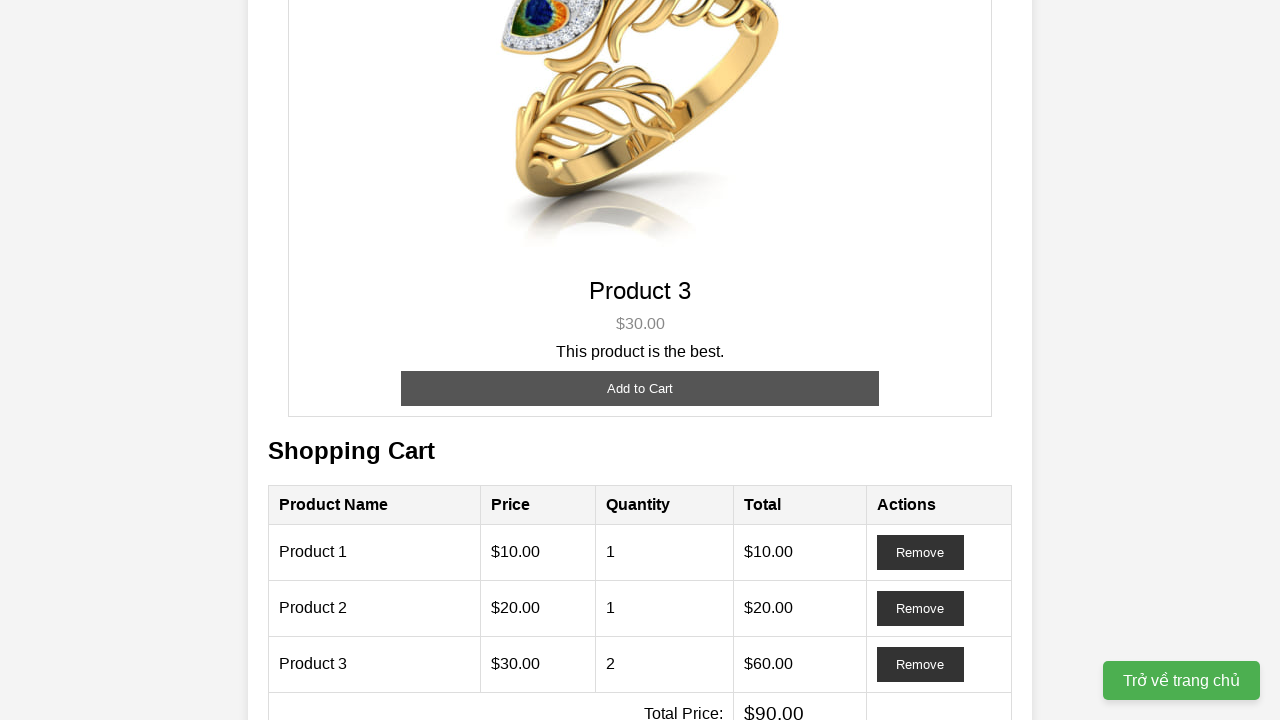

Verified product 3 price doubled to $60.0
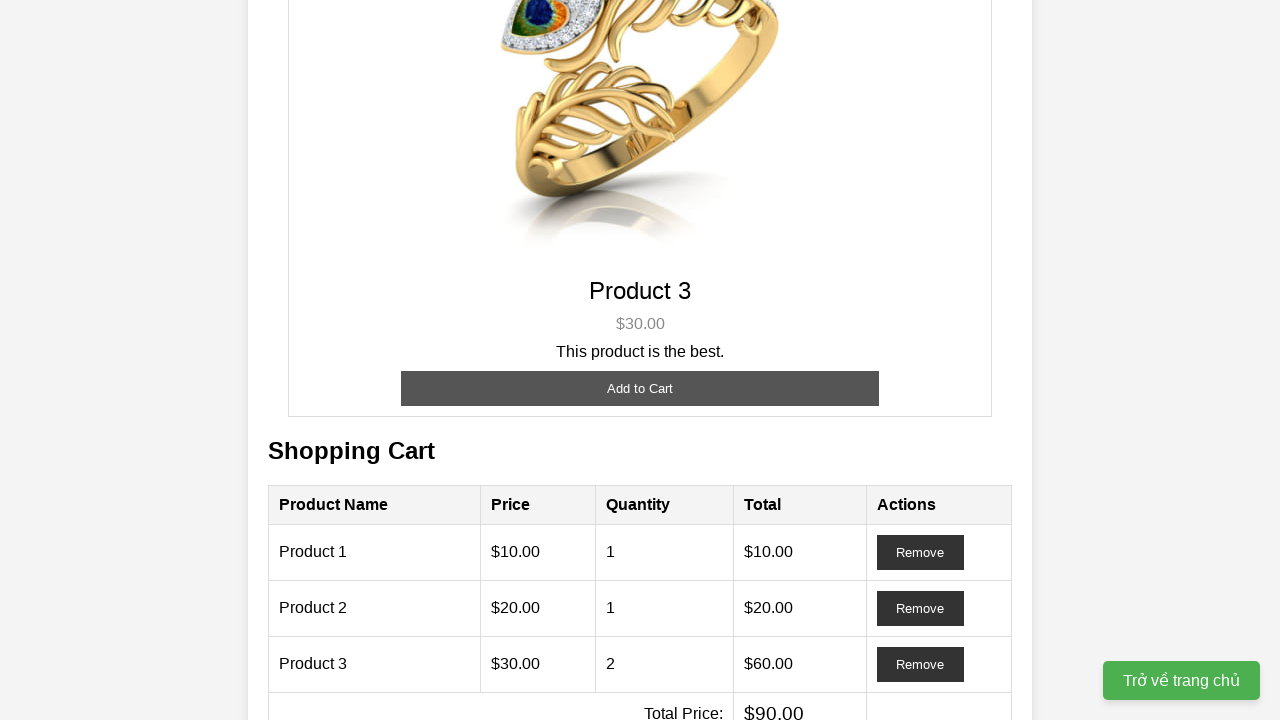

Retrieved total cart price
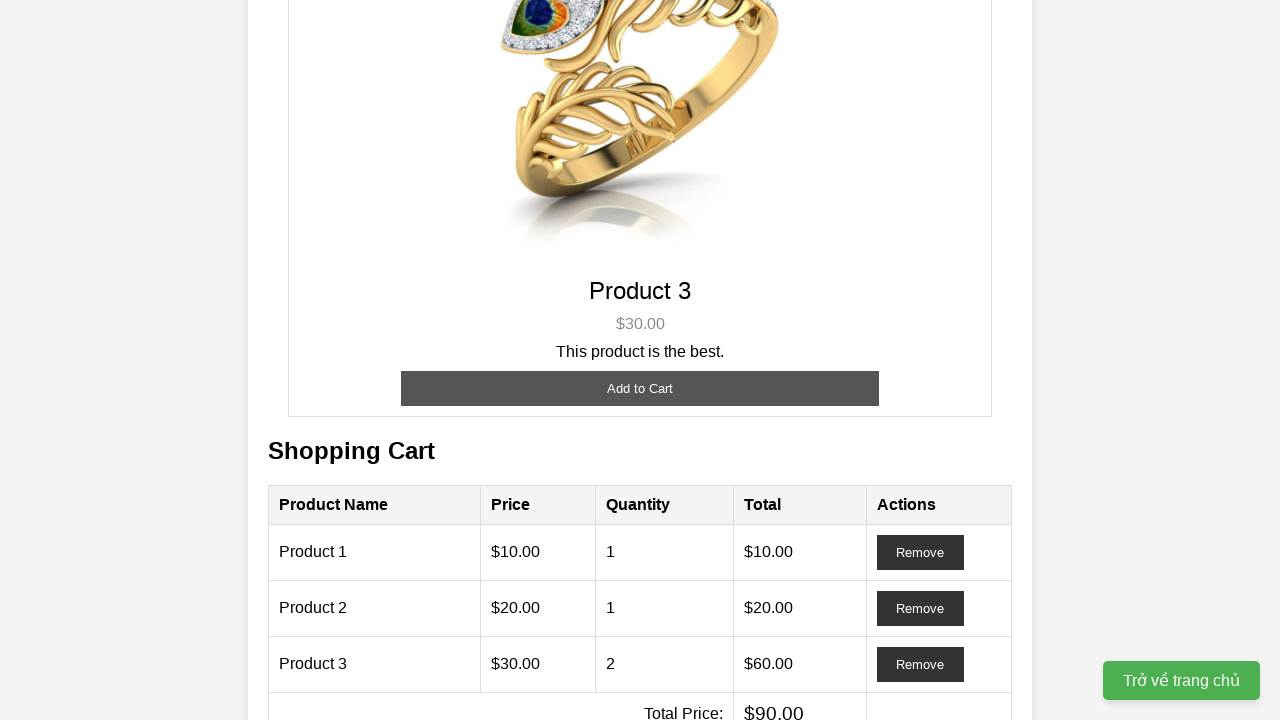

Verified cart total is $90.0
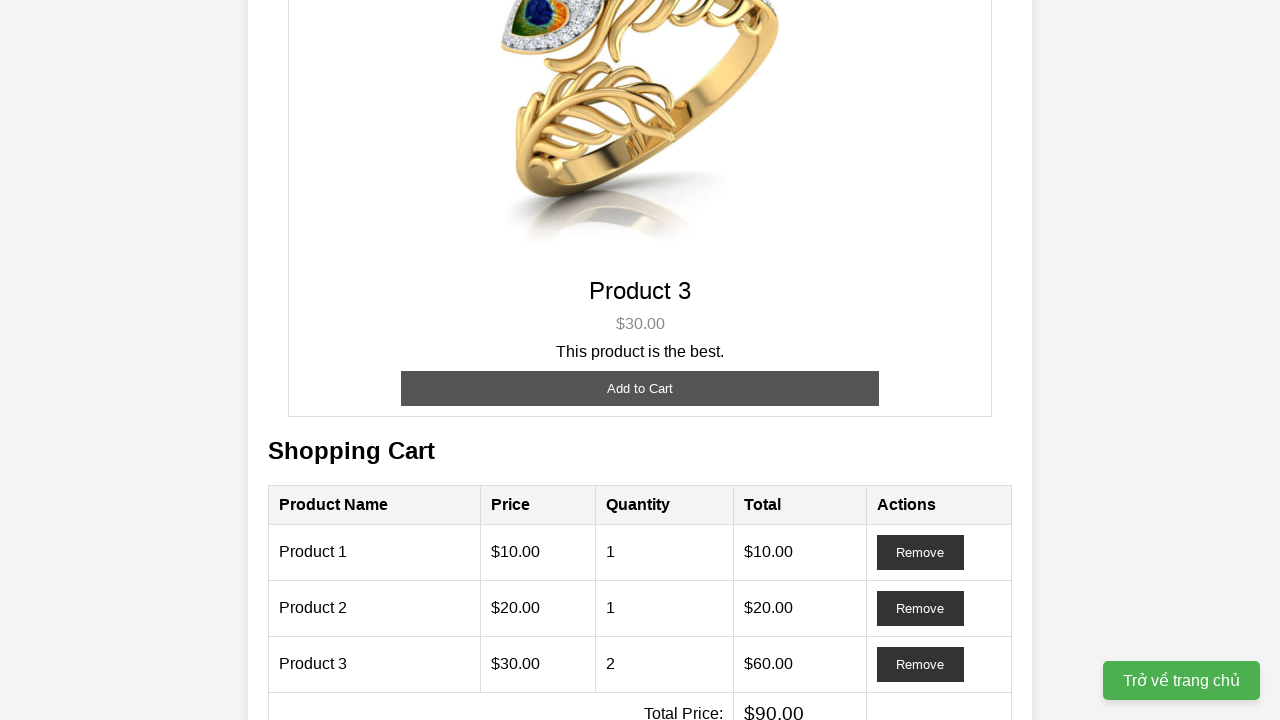

Clicked button to remove product 2 from cart at (920, 608) on xpath=//tr[2]/td[5]/button
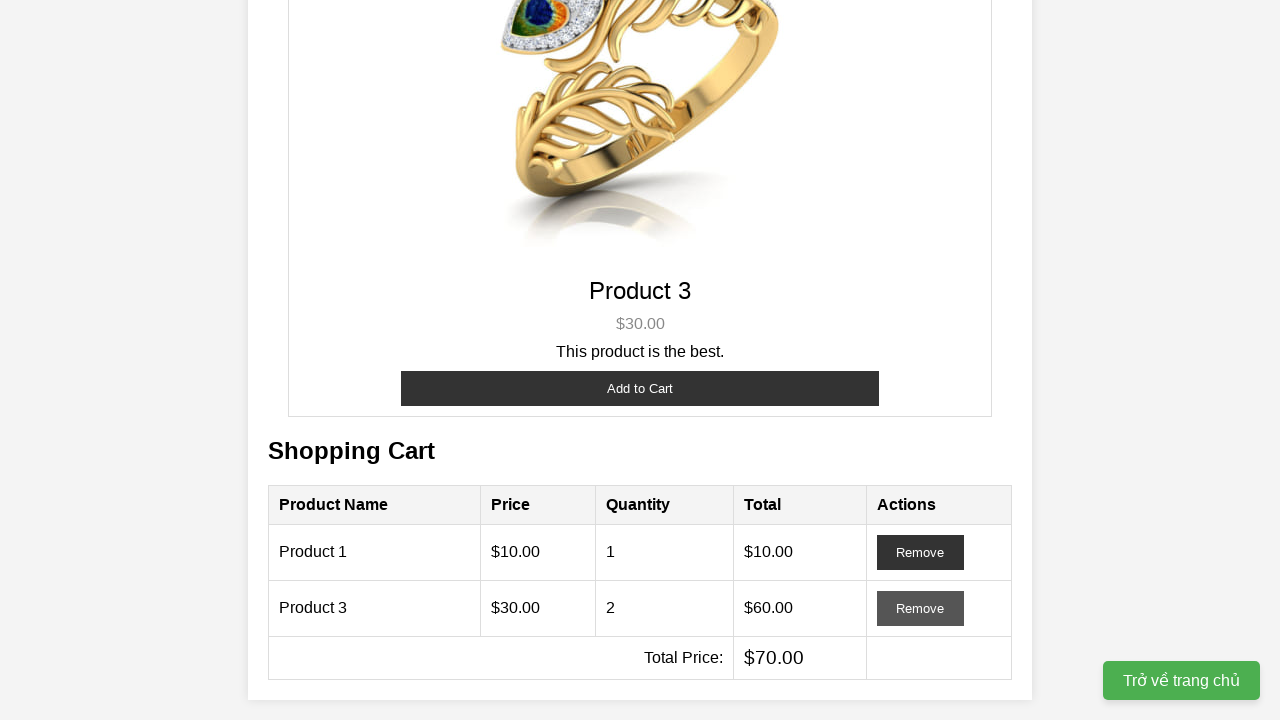

Retrieved updated total cart price after removal
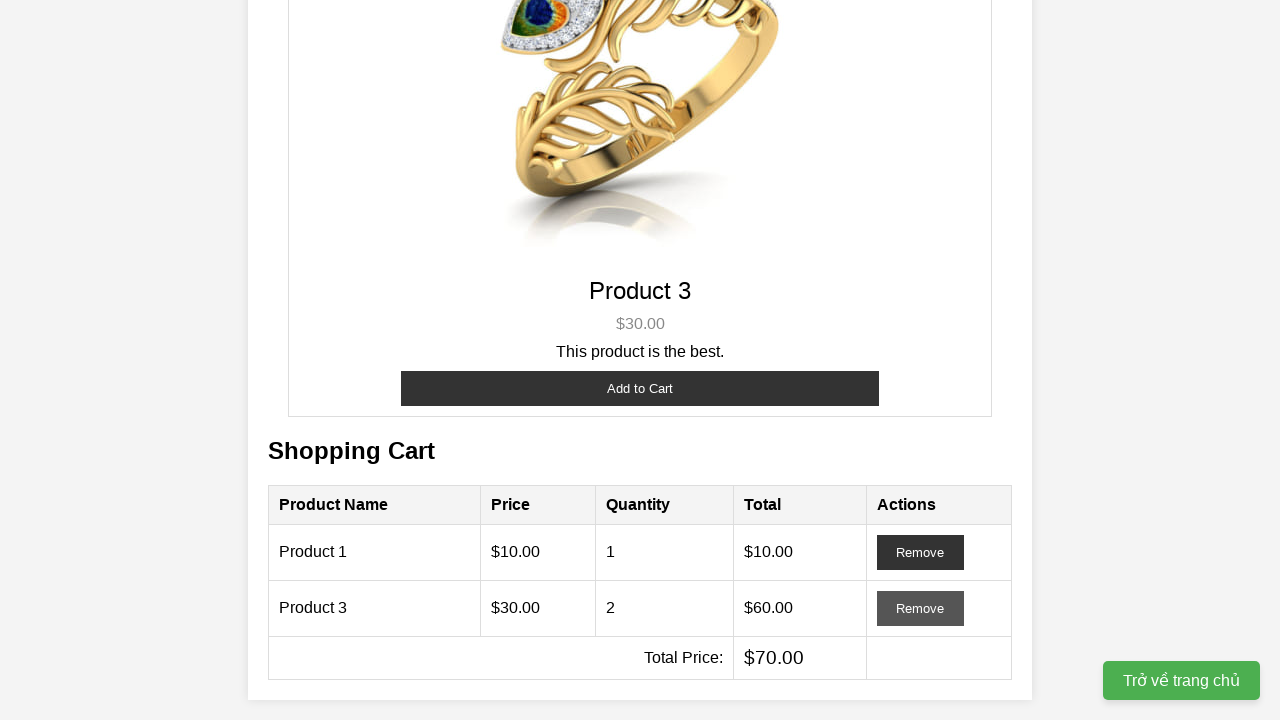

Verified cart total after removing product 2 is $70.0
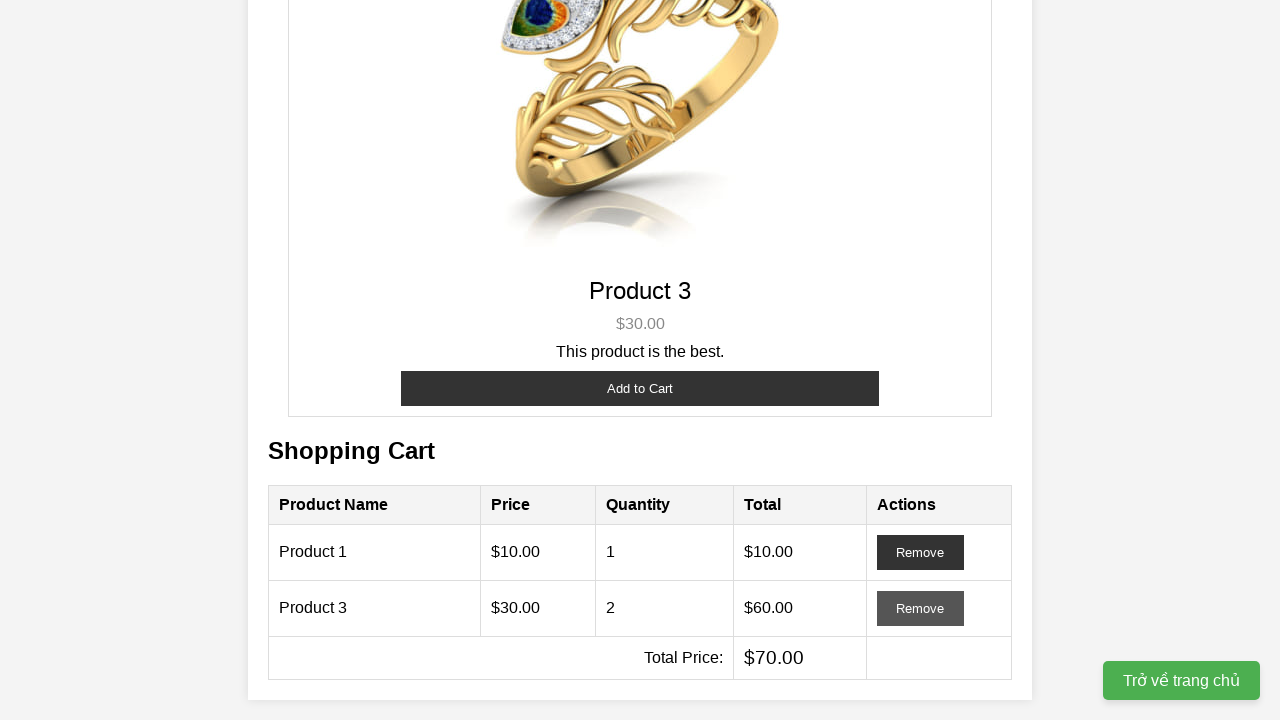

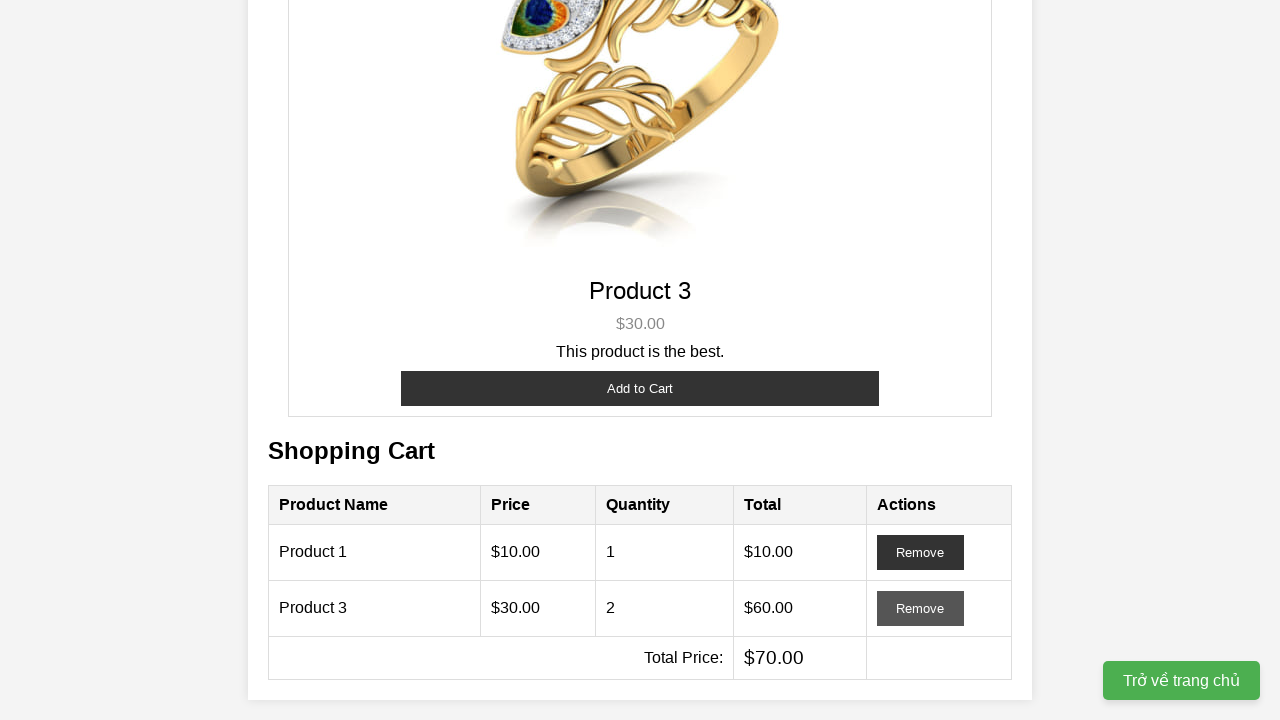